Tests JavaScript confirm alert functionality by clicking a button that triggers a confirm dialog, dismissing it, and verifying the result message

Starting URL: https://the-internet.herokuapp.com/javascript_alerts

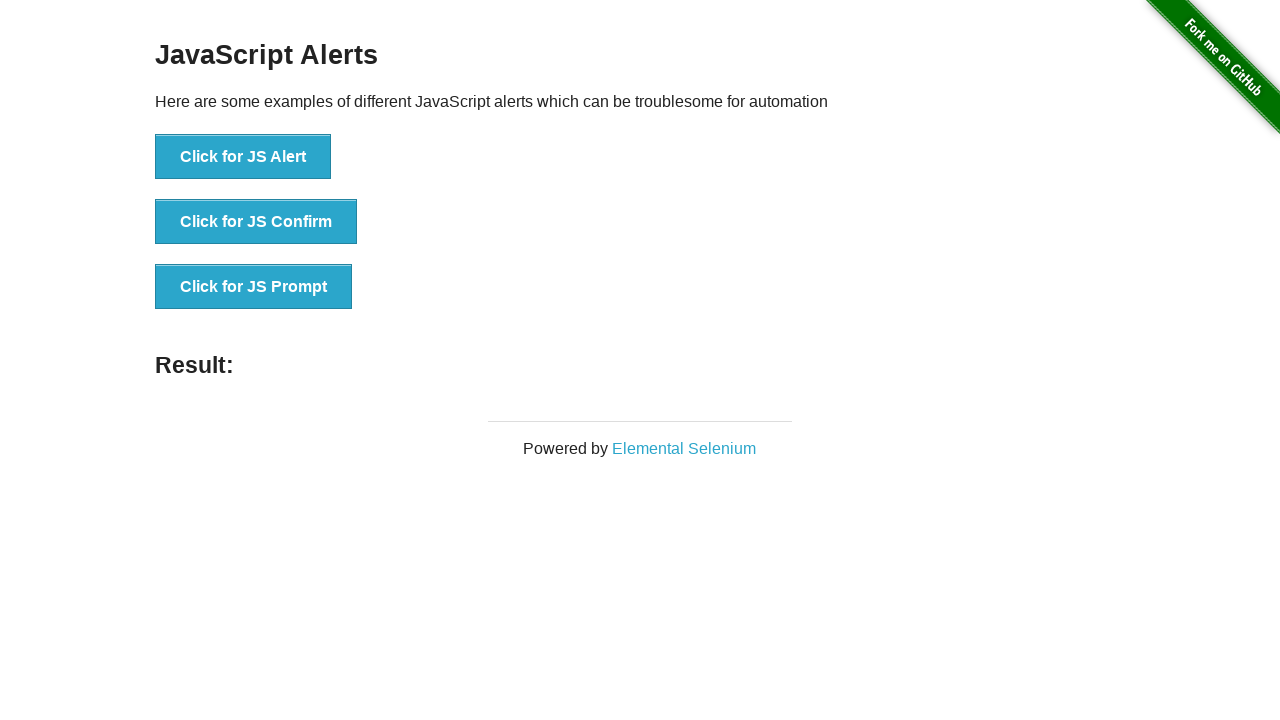

Clicked button to trigger confirm alert at (256, 222) on xpath=//button[@onclick='jsConfirm()']
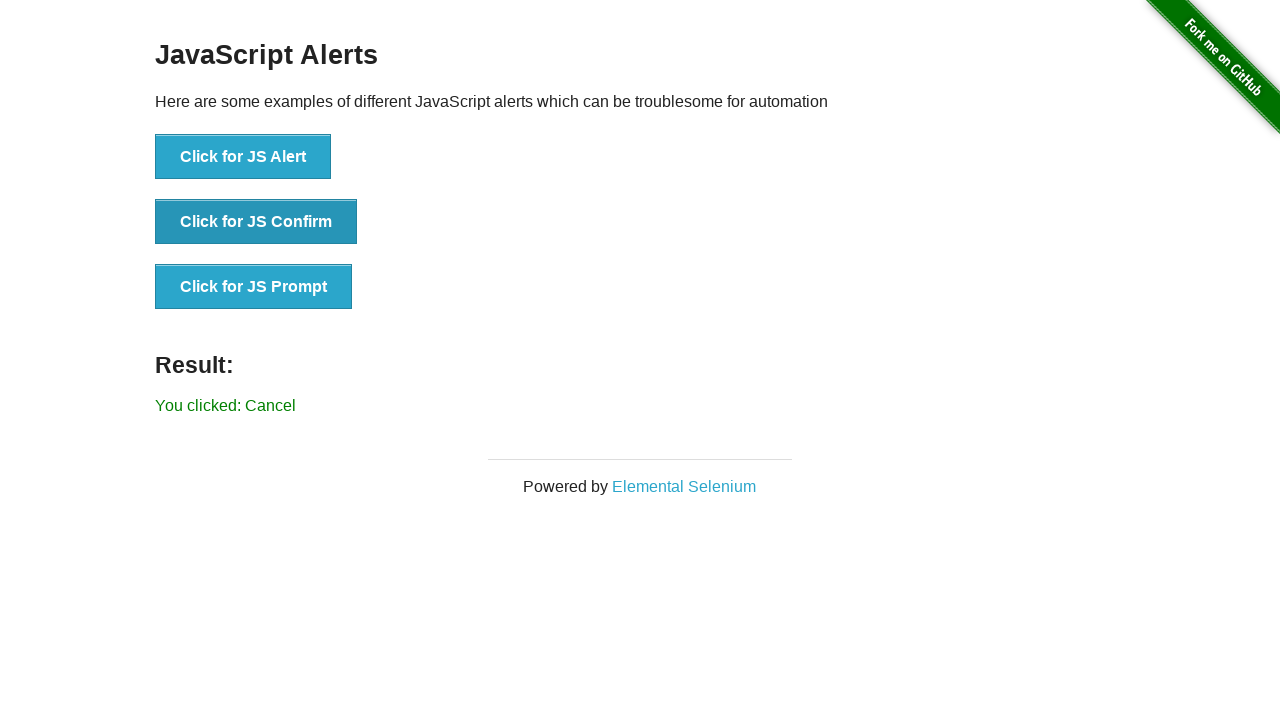

Set up dialog handler to dismiss confirm alert
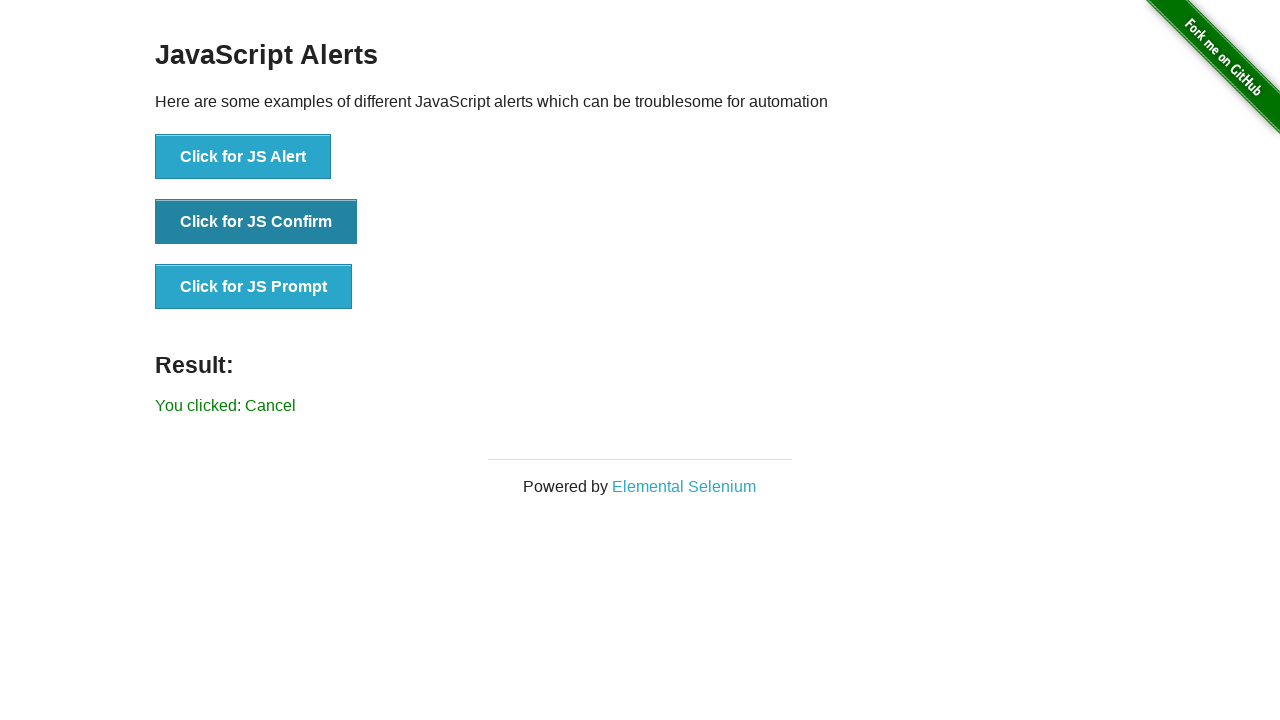

Result message element loaded
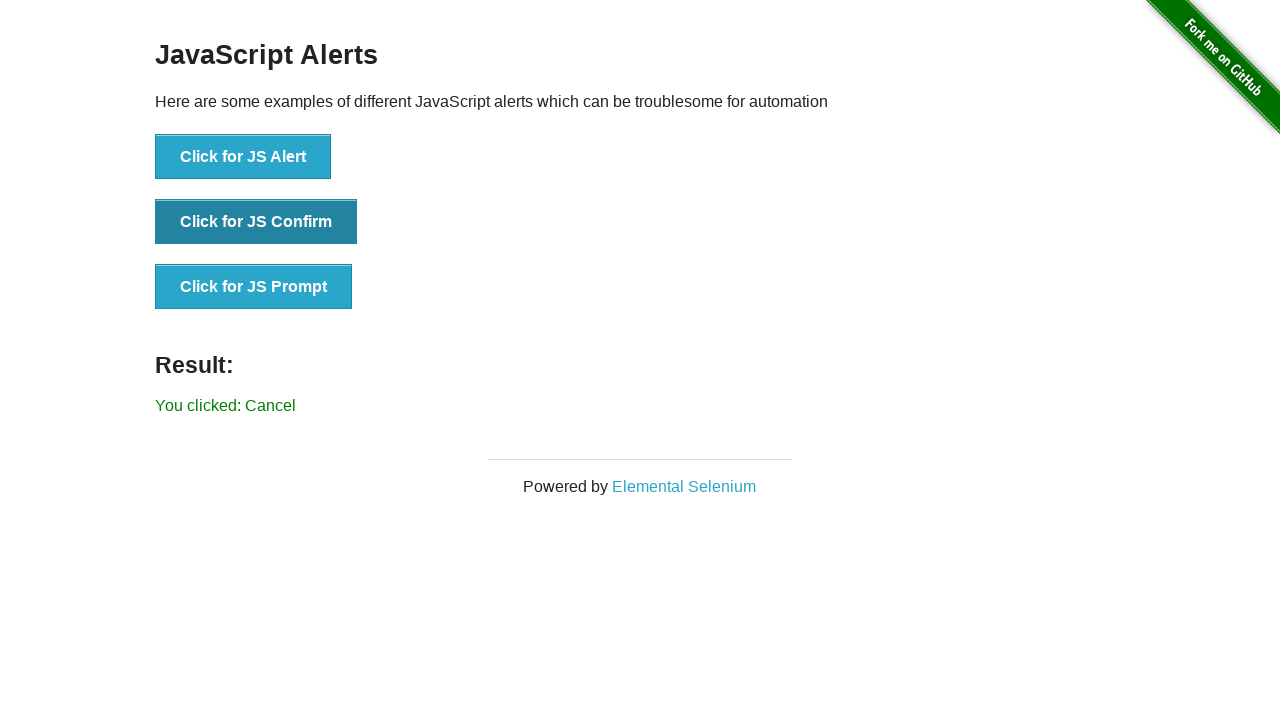

Retrieved result text content
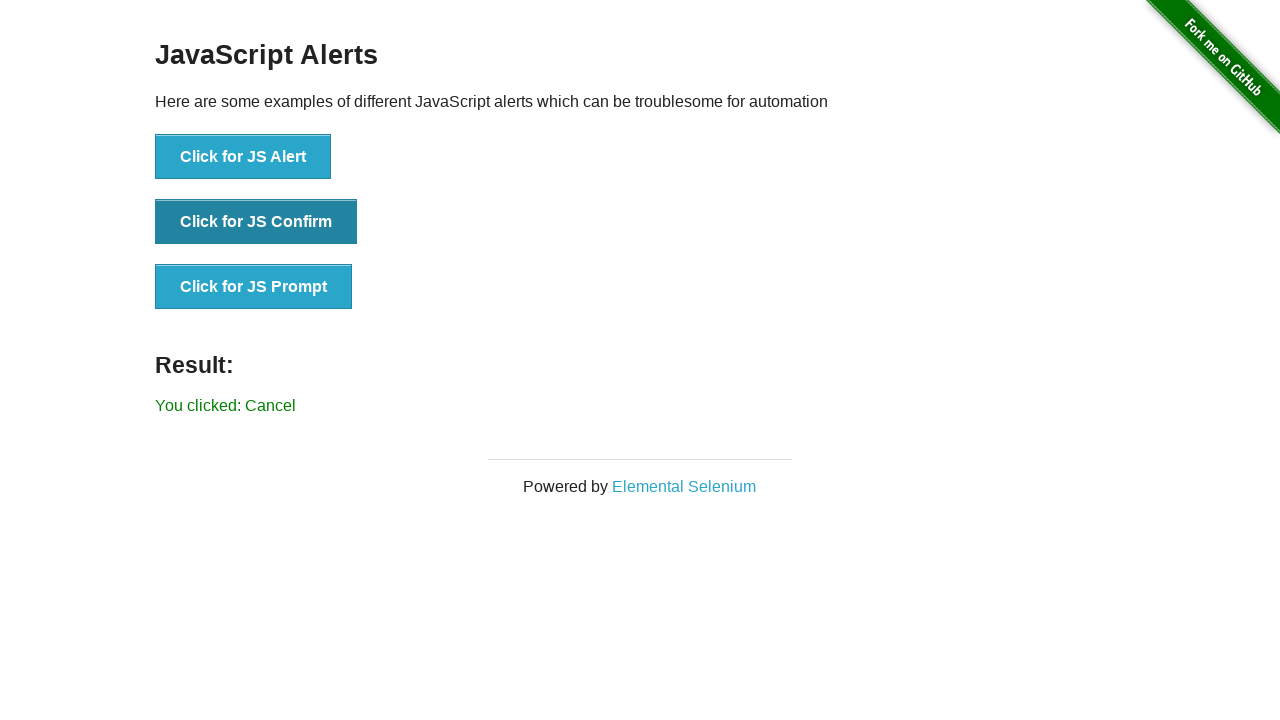

Verified result text matches 'You clicked: Cancel'
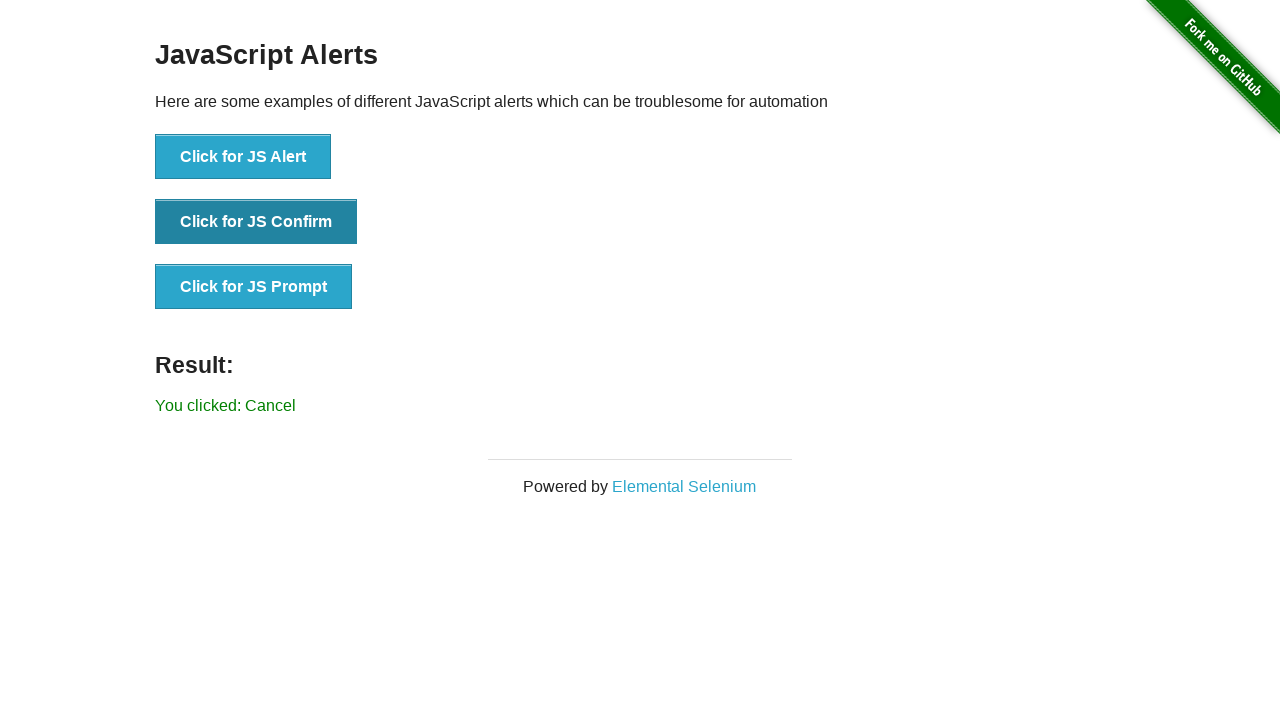

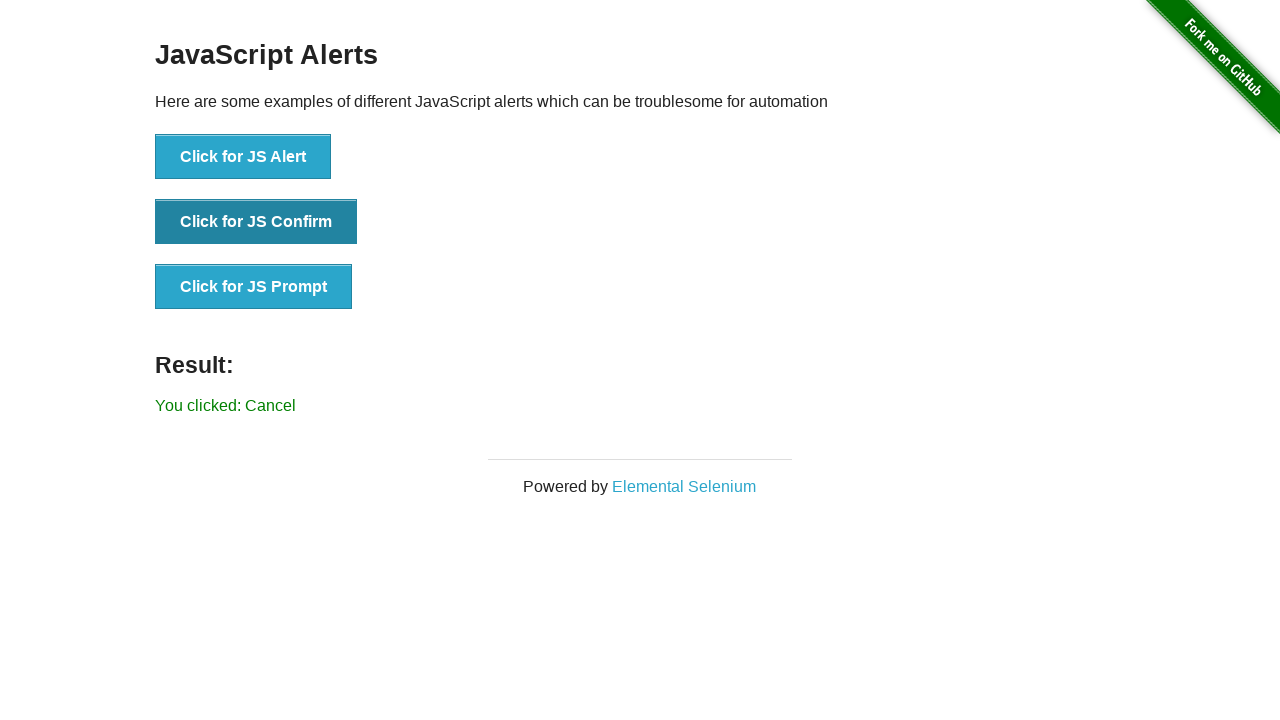